Tests finding a link by calculated text (math expression), clicking it, then filling out a form with name, last name, city, and country fields before submitting

Starting URL: http://suninjuly.github.io/find_link_text

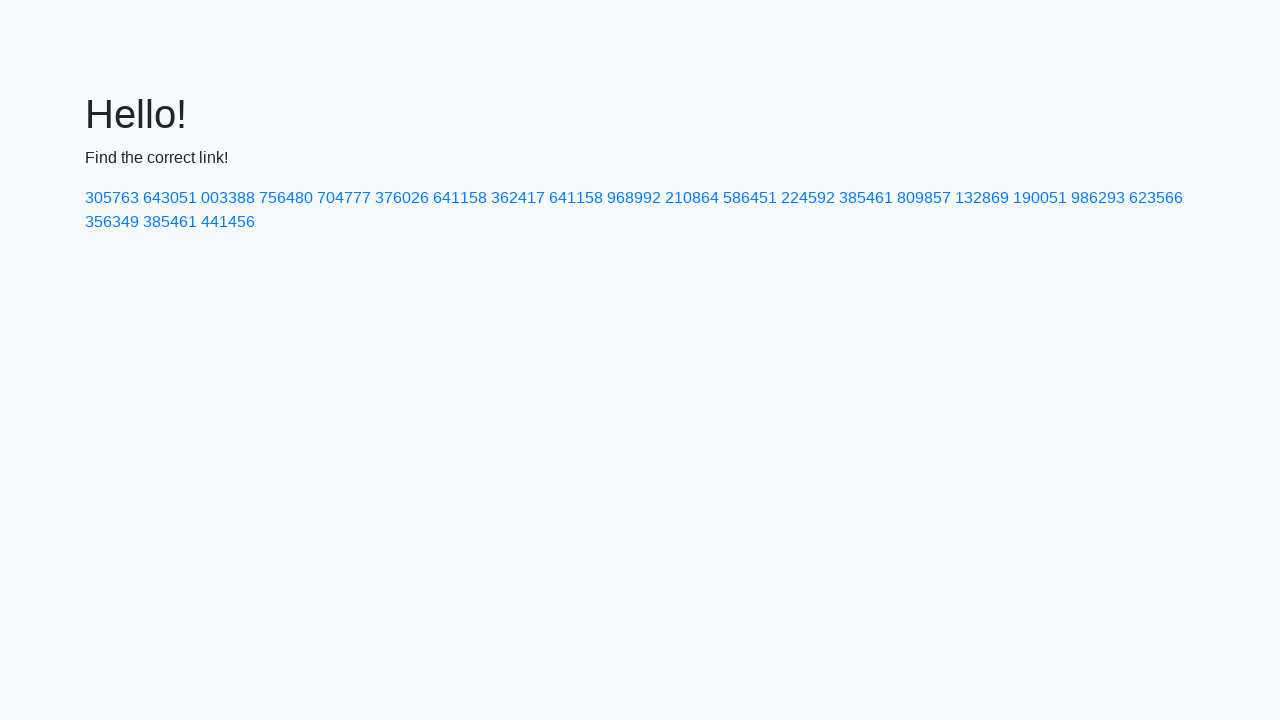

Clicked link with calculated text value '224592' at (808, 198) on a:text-is('224592')
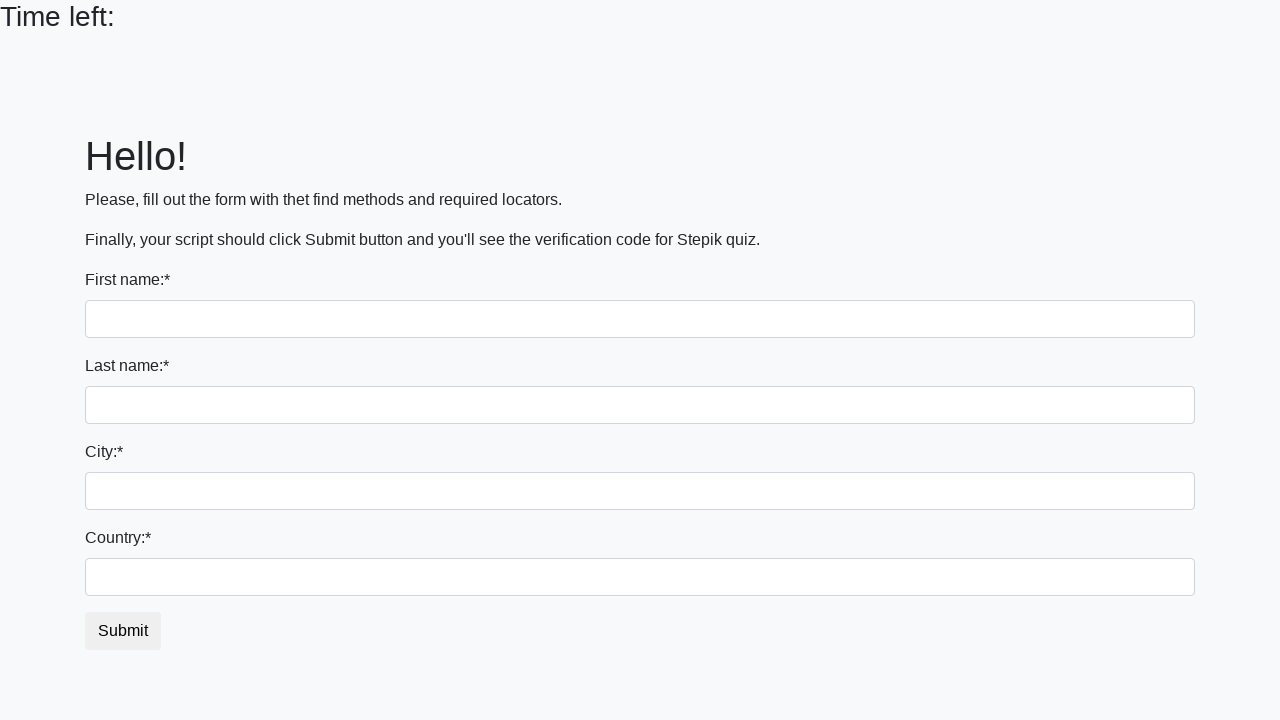

Filled first name field with 'Ivan' on input
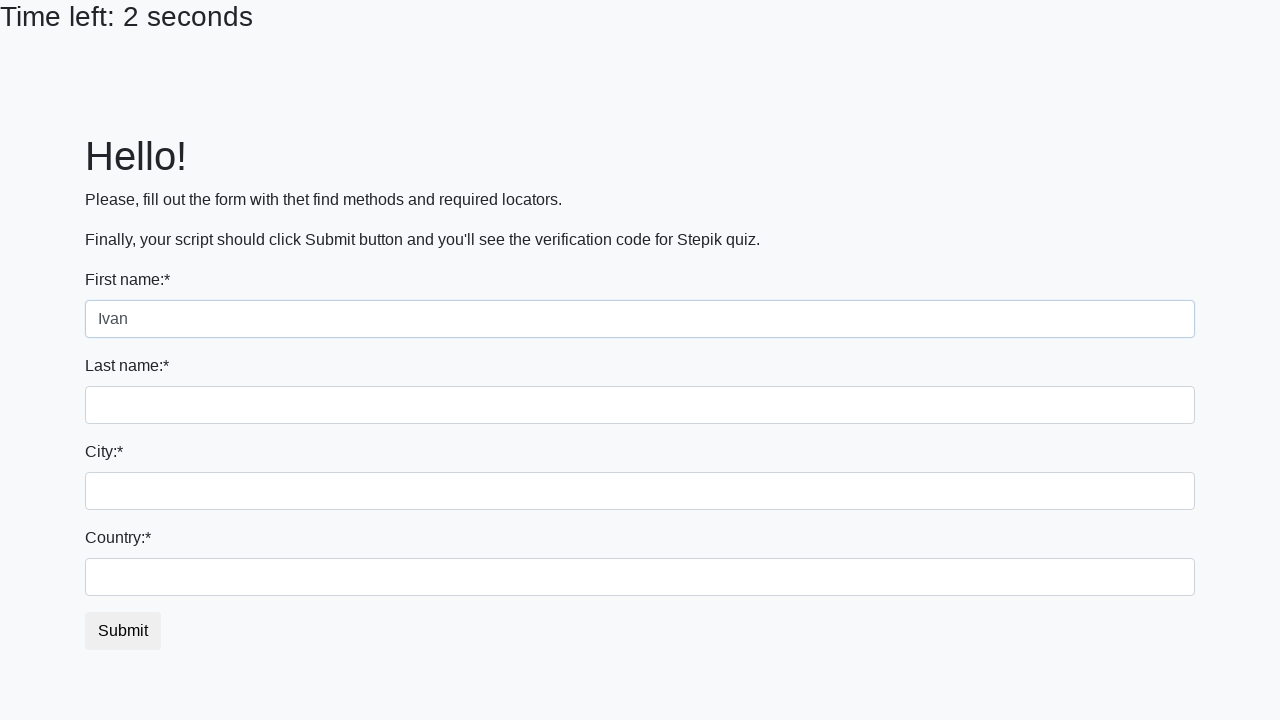

Filled last name field with 'Petrov' on input[name='last_name']
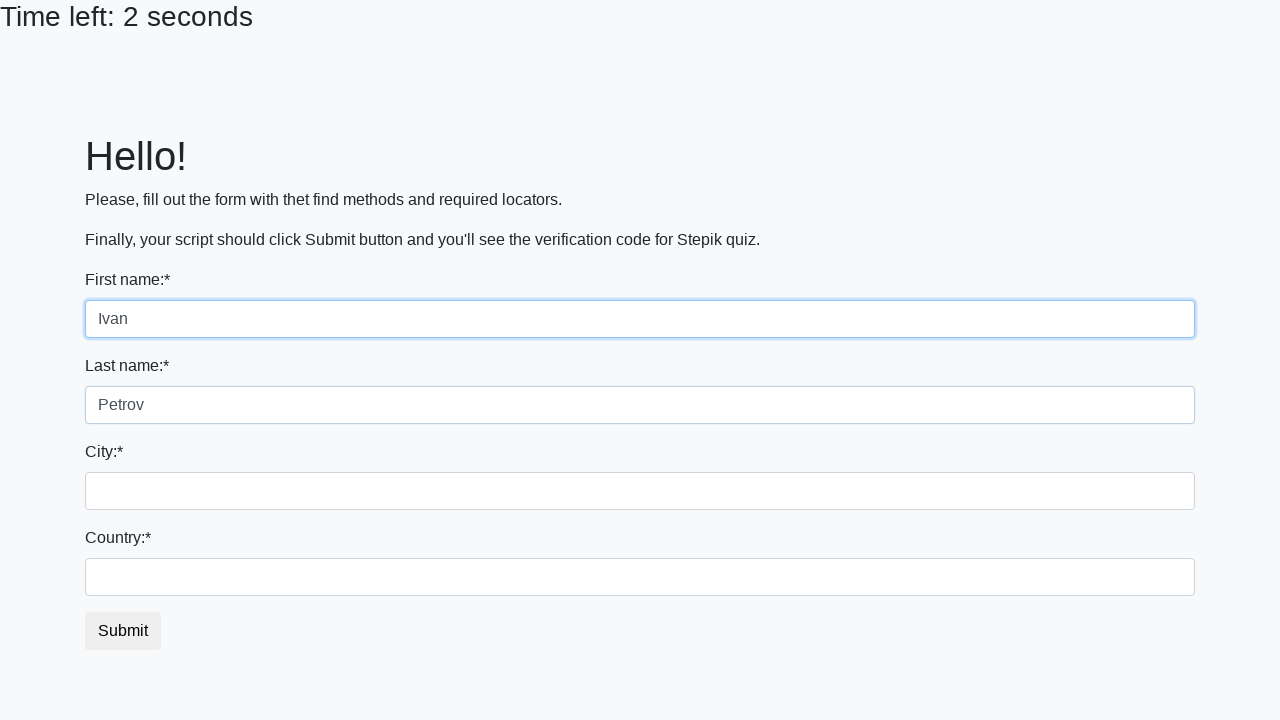

Filled city field with 'Smolensk' on .city
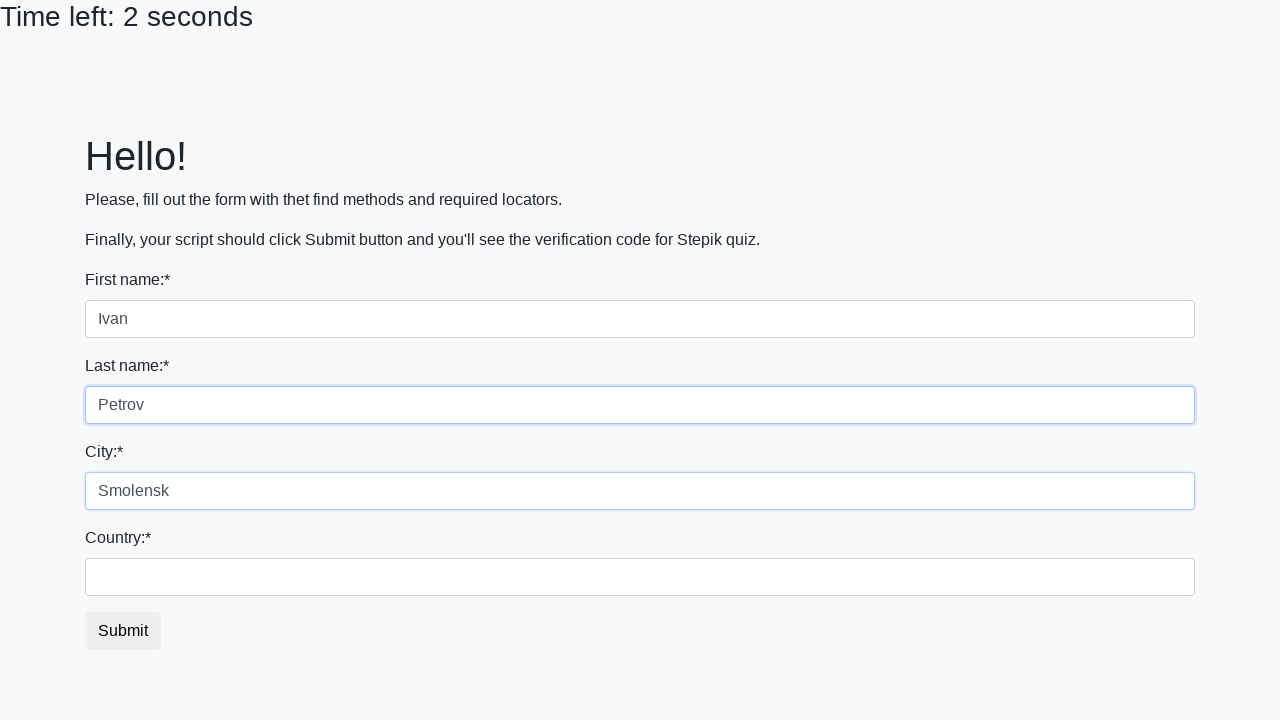

Filled country field with 'Russia' on #country
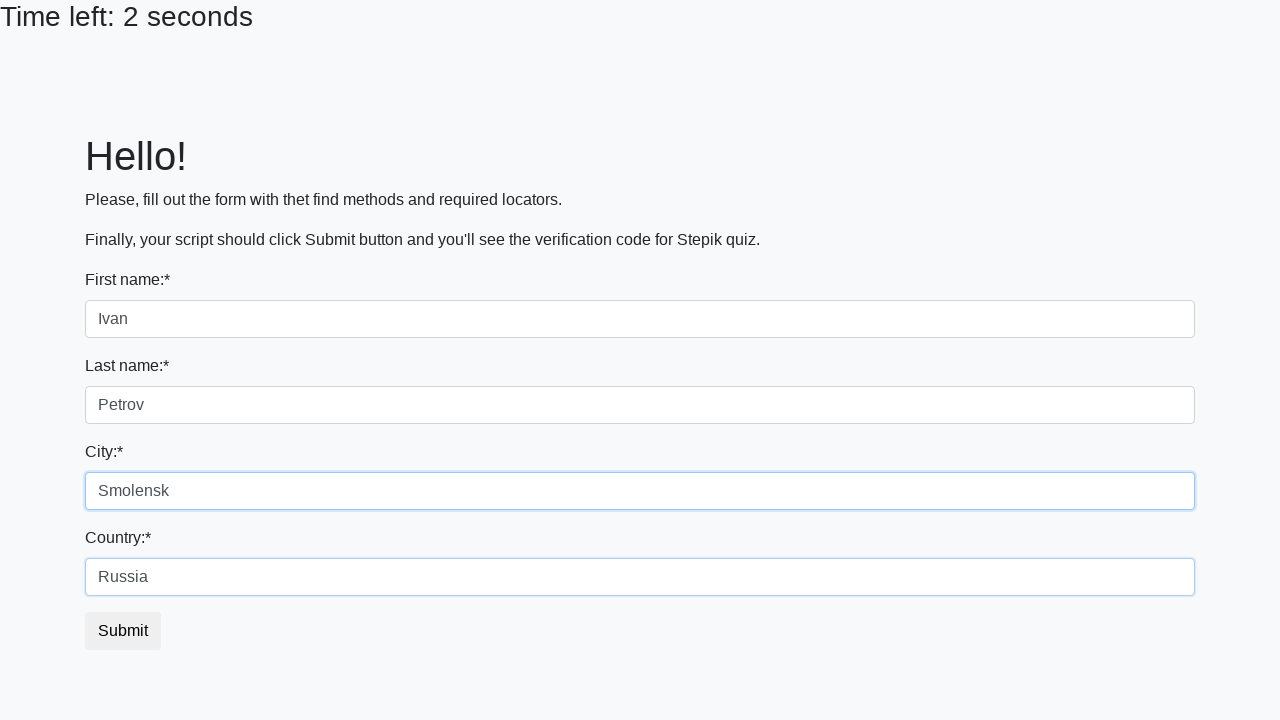

Clicked form submit button at (123, 631) on button.btn
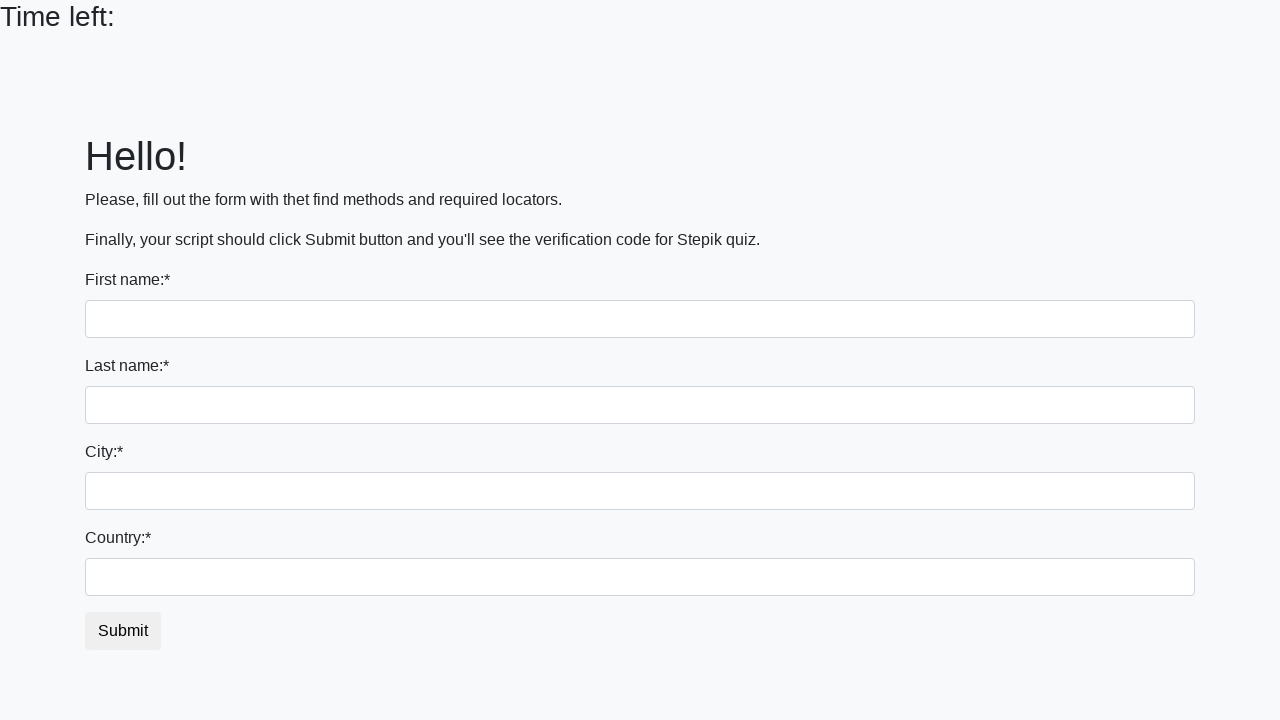

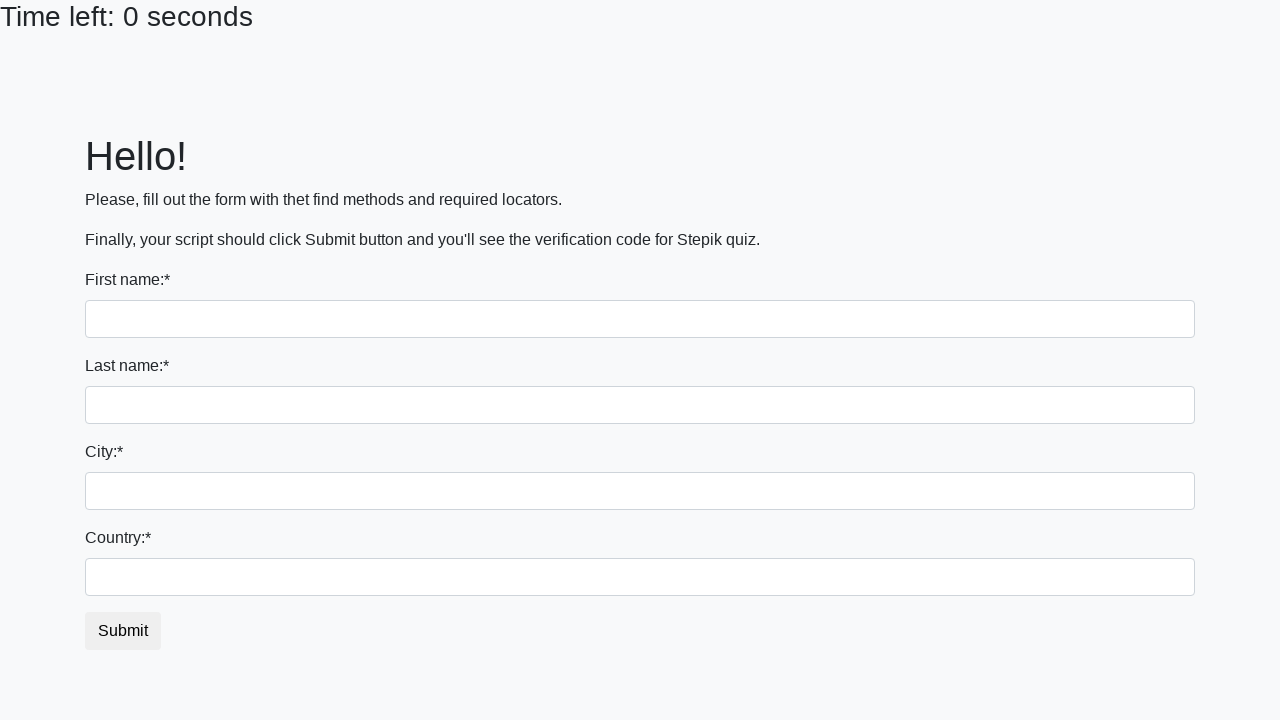